Enters tomorrow's date in a specific format (dd.MM.yyyy) into a date field

Starting URL: https://obstaclecourse.tricentis.com/Obstacles/19875

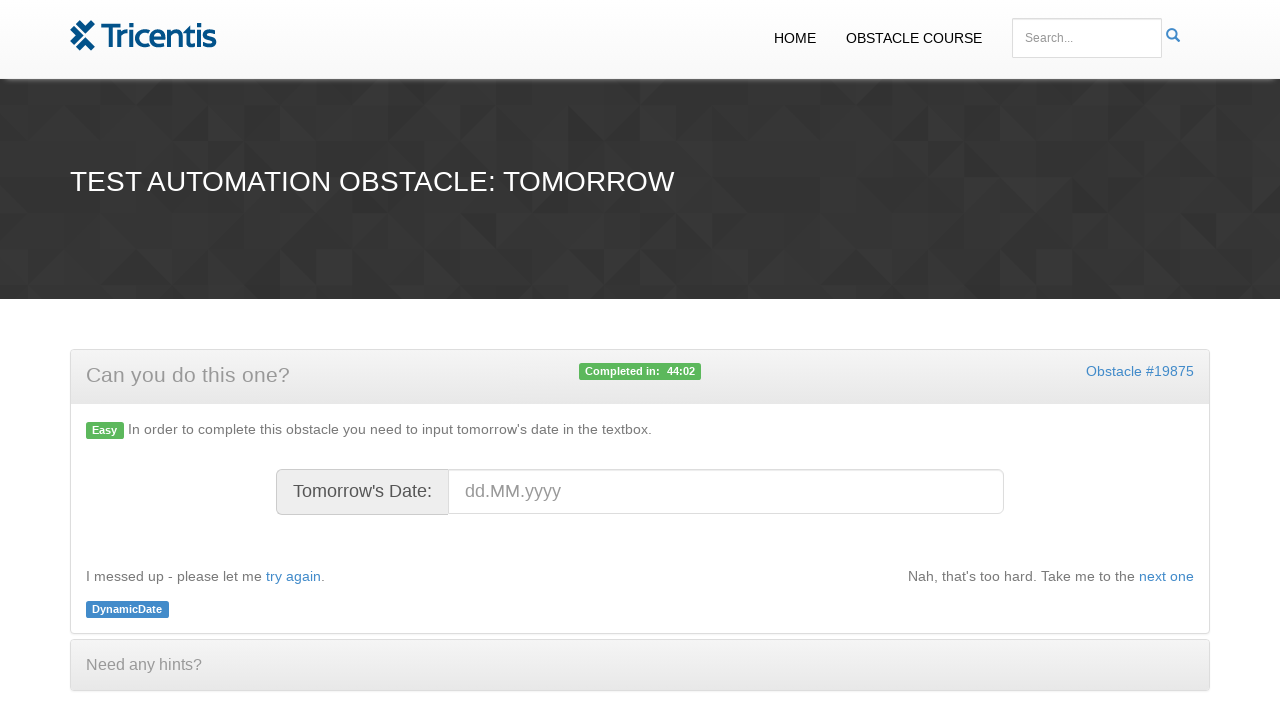

Filled date field with tomorrow's date: 03.03.2026 on #datefield
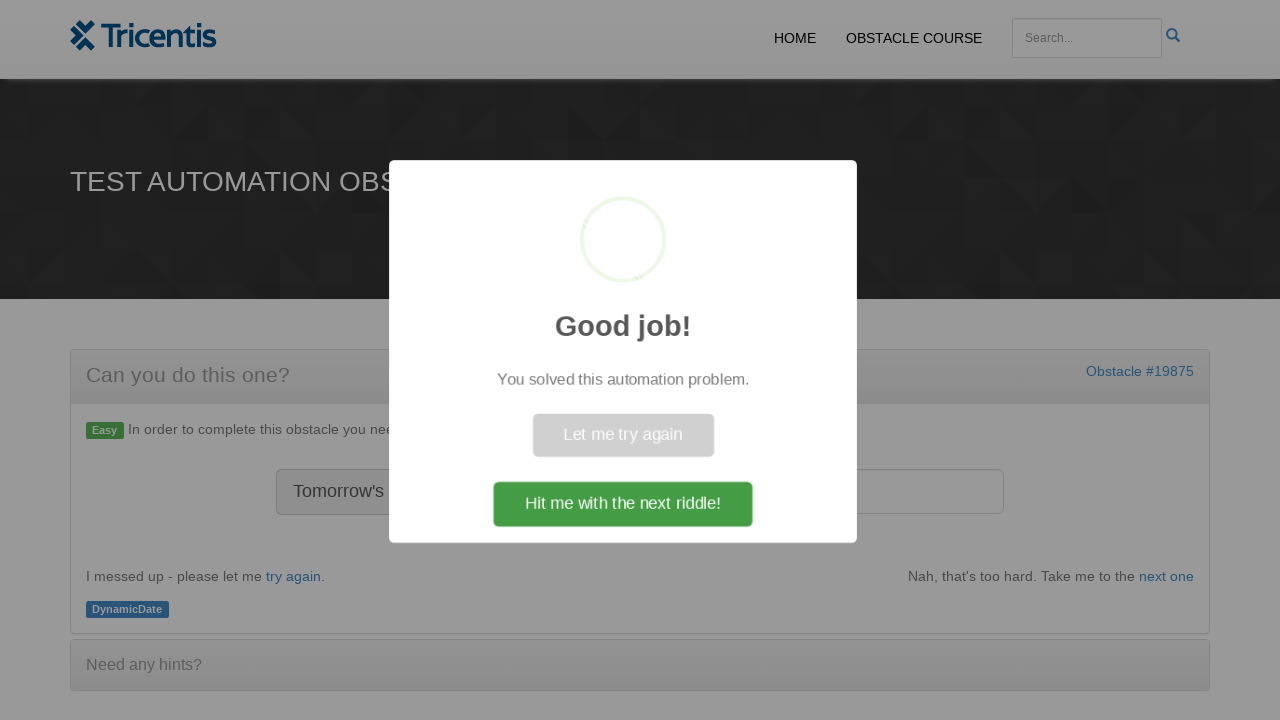

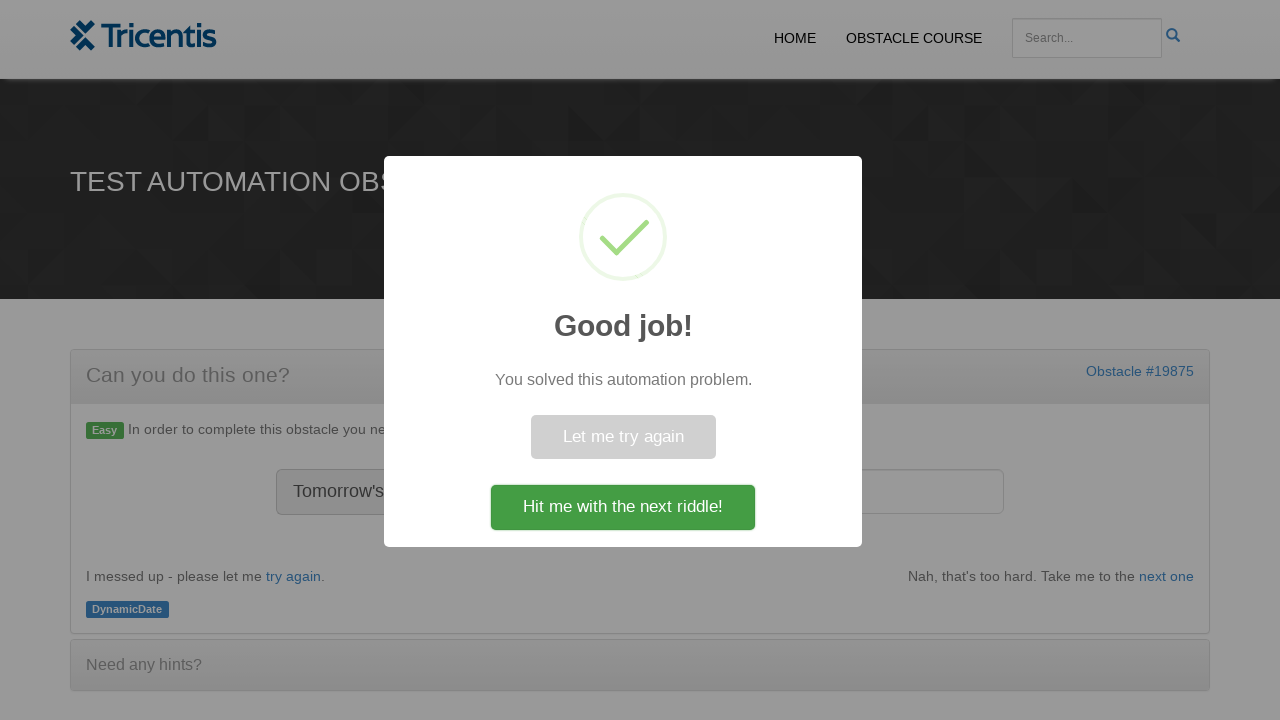